Navigates to calculator.net and clicks on the "Loan Calculator" hyperlink from the page's navigation links.

Starting URL: https://www.calculator.net/

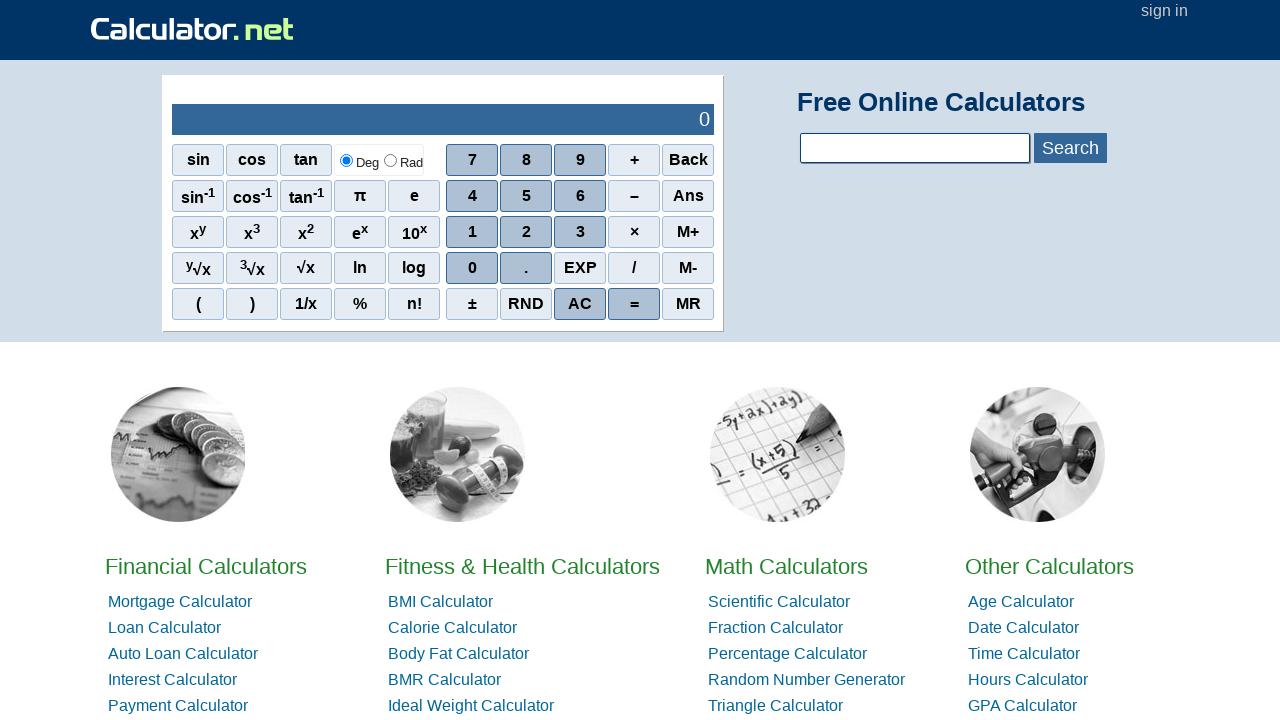

Waited for hyperlinks to be available on calculator.net
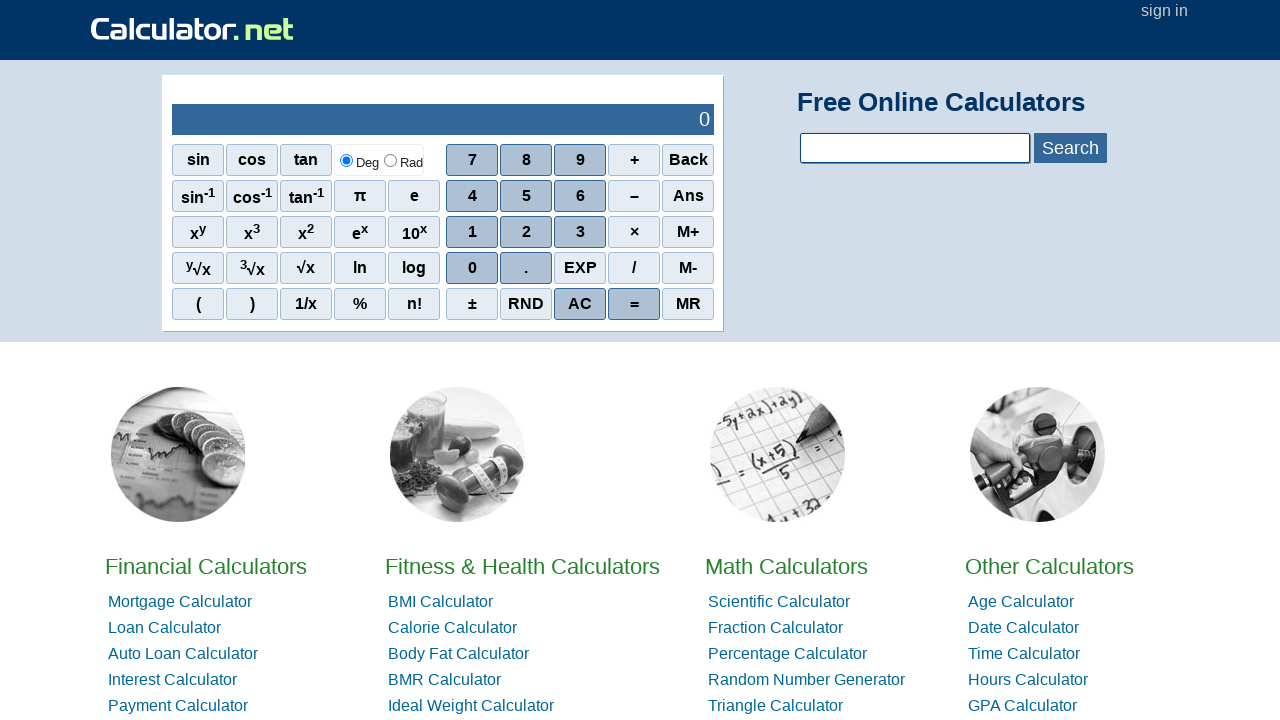

Clicked on the 'Loan Calculator' hyperlink at (164, 628) on a:text-is('Loan Calculator')
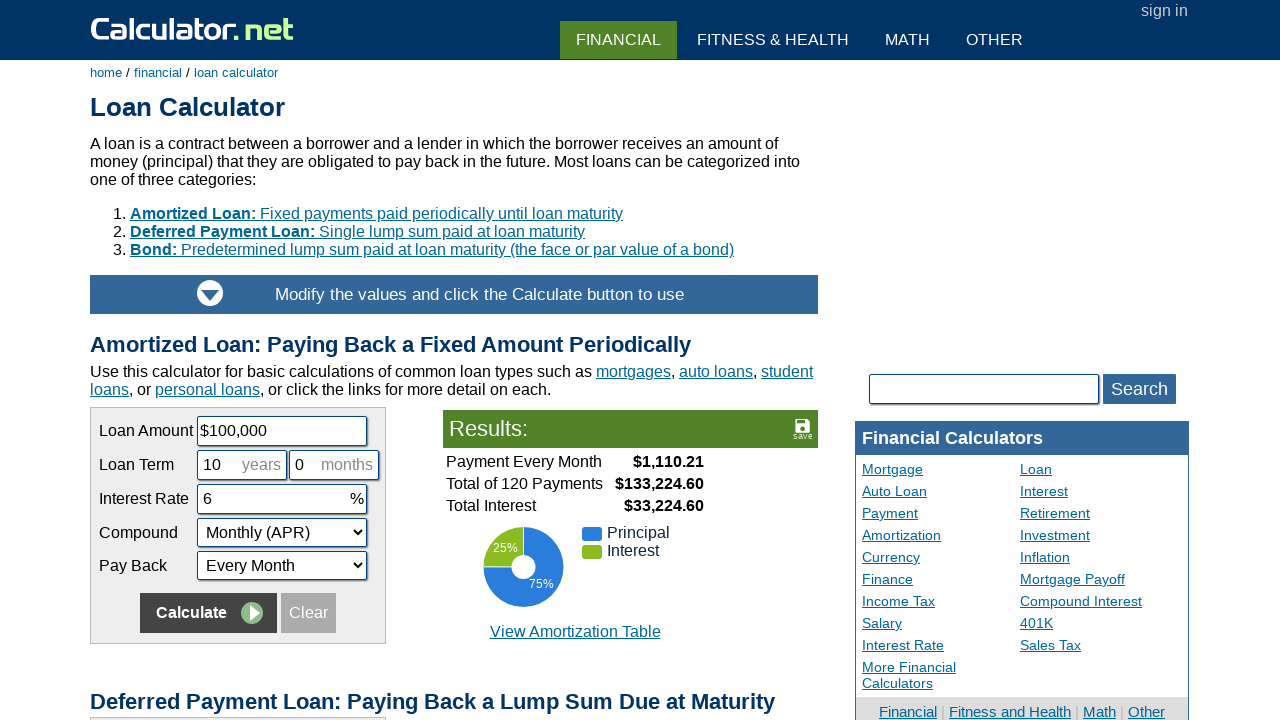

Loan Calculator page loaded successfully
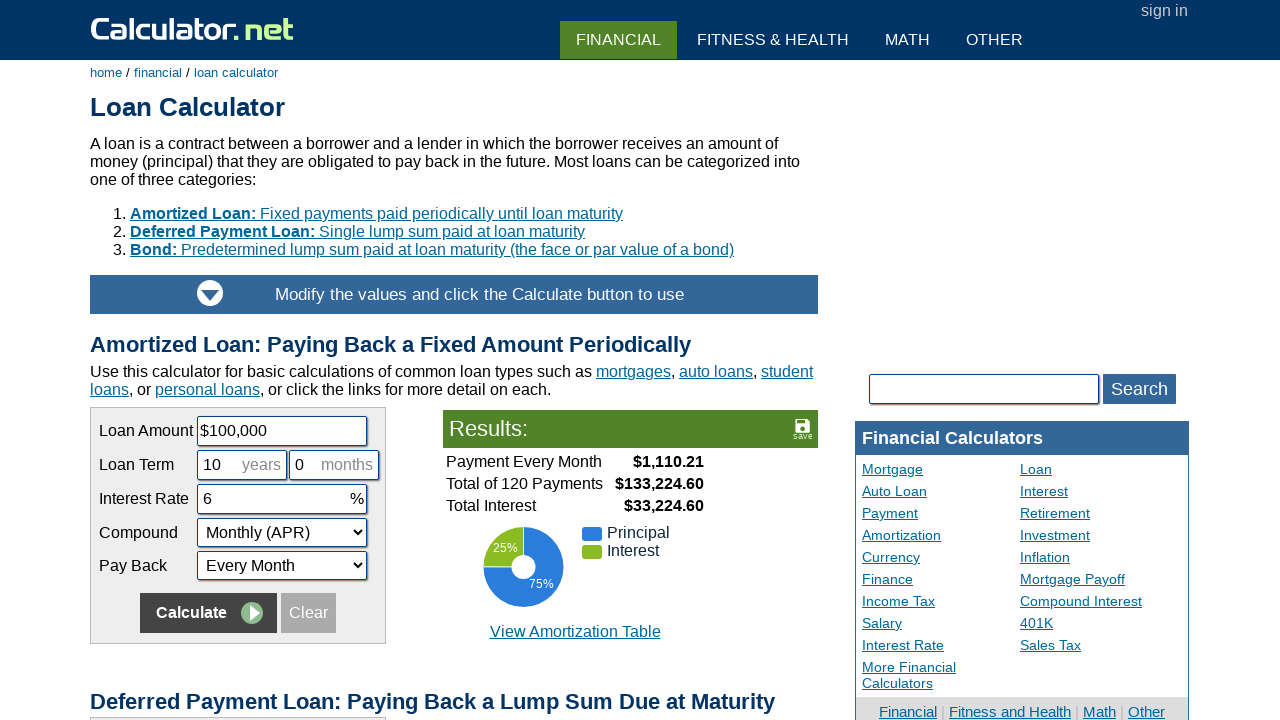

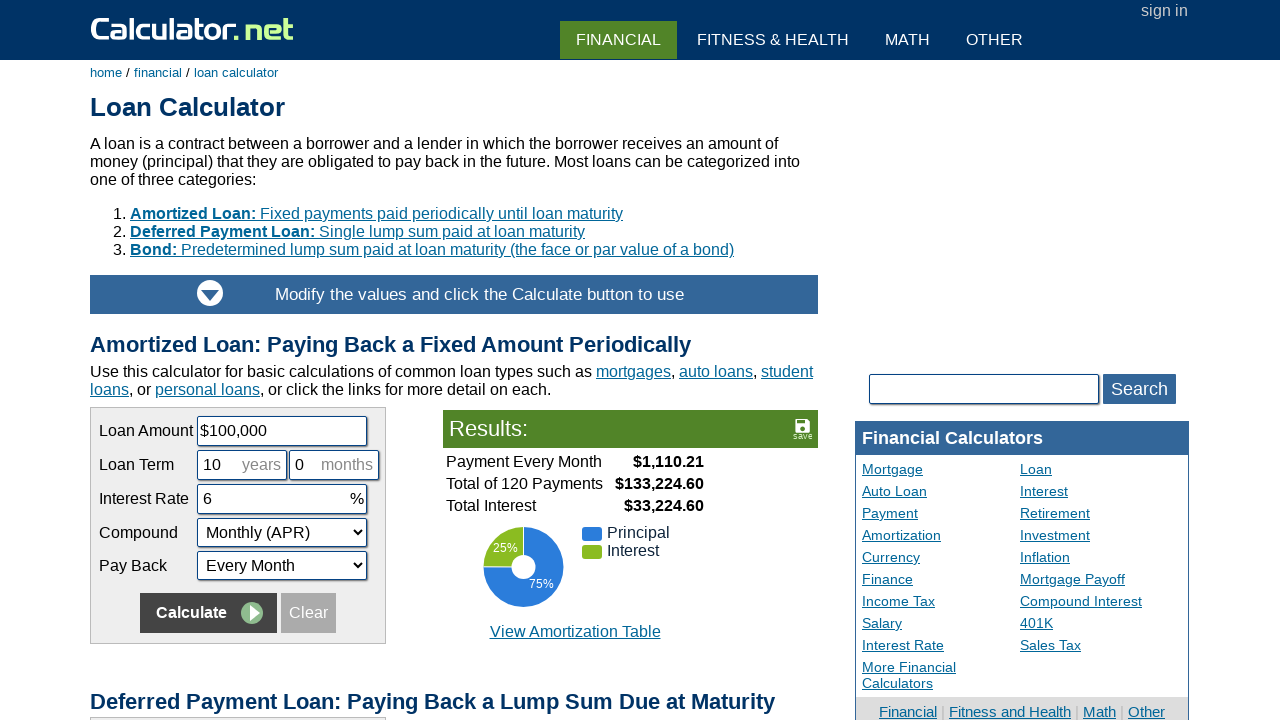